Navigates to the col stats page and verifies that 1000 cotacol items are displayed

Starting URL: https://cotacol.cc/colstats

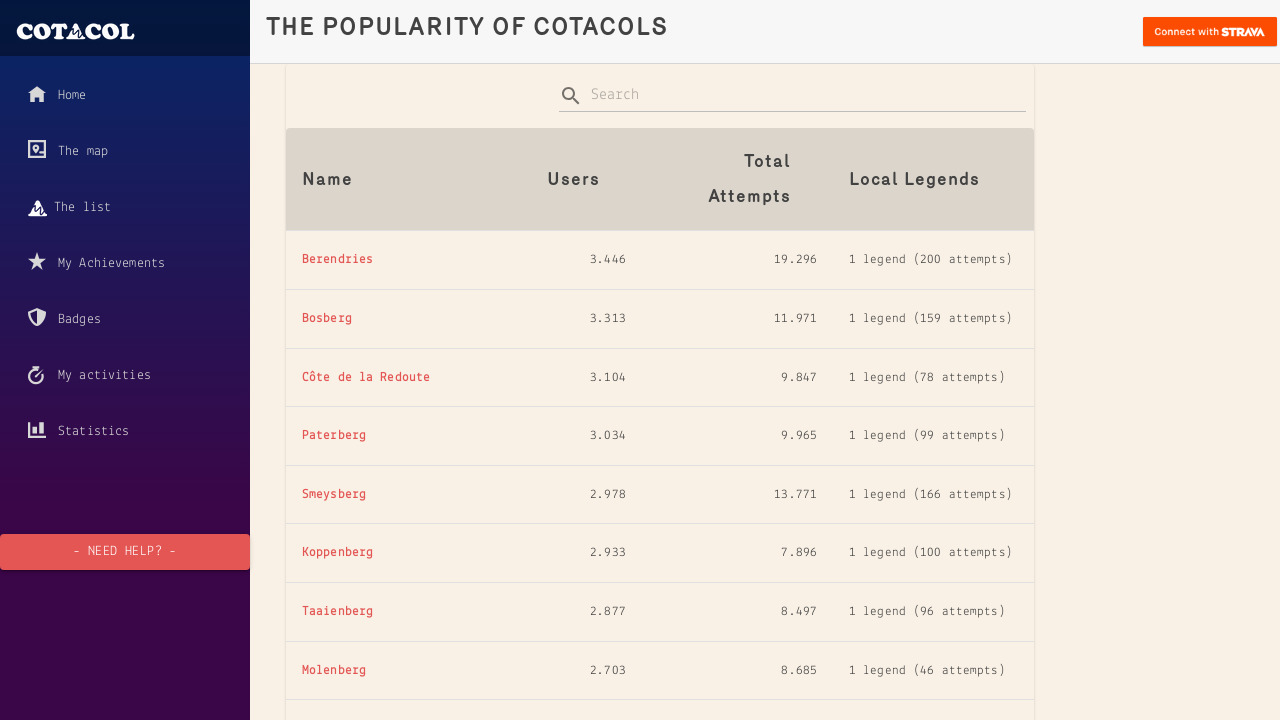

Navigated to col stats page at https://cotacol.cc/colstats
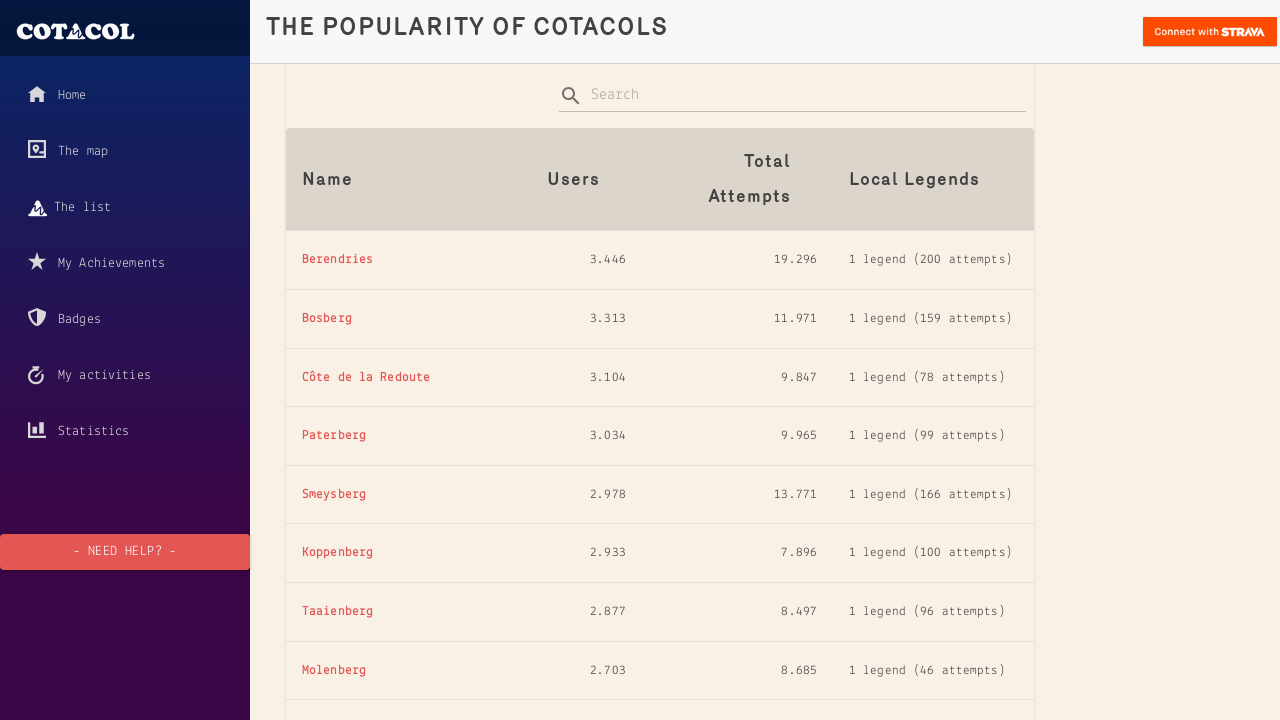

Waited for cotacol items to load
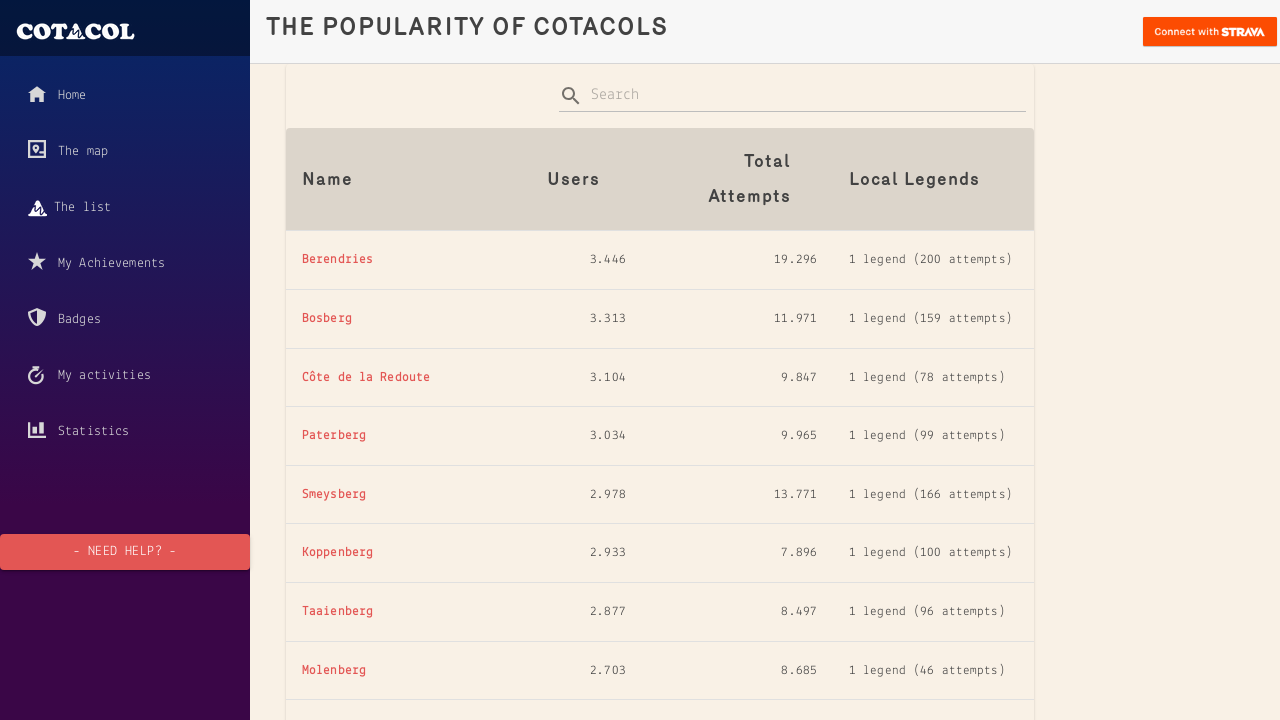

Retrieved cotacol item count: 1000
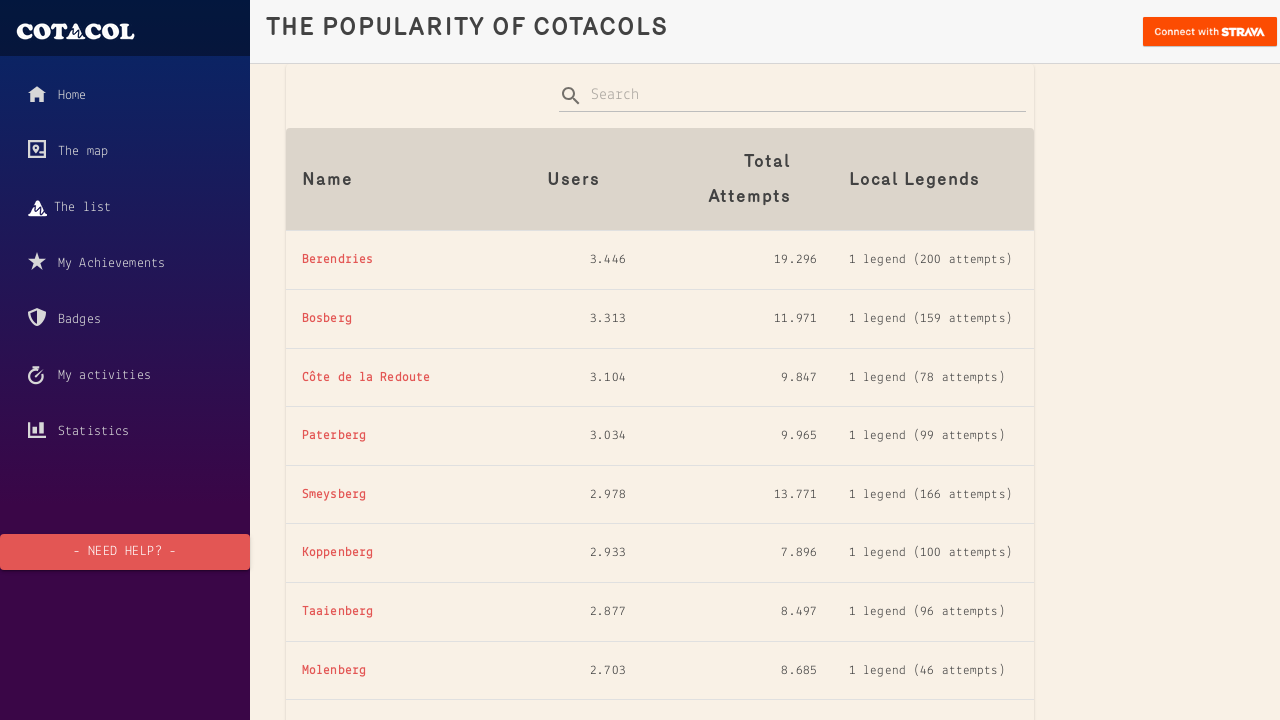

Verified that exactly 1000 cotacol items are displayed
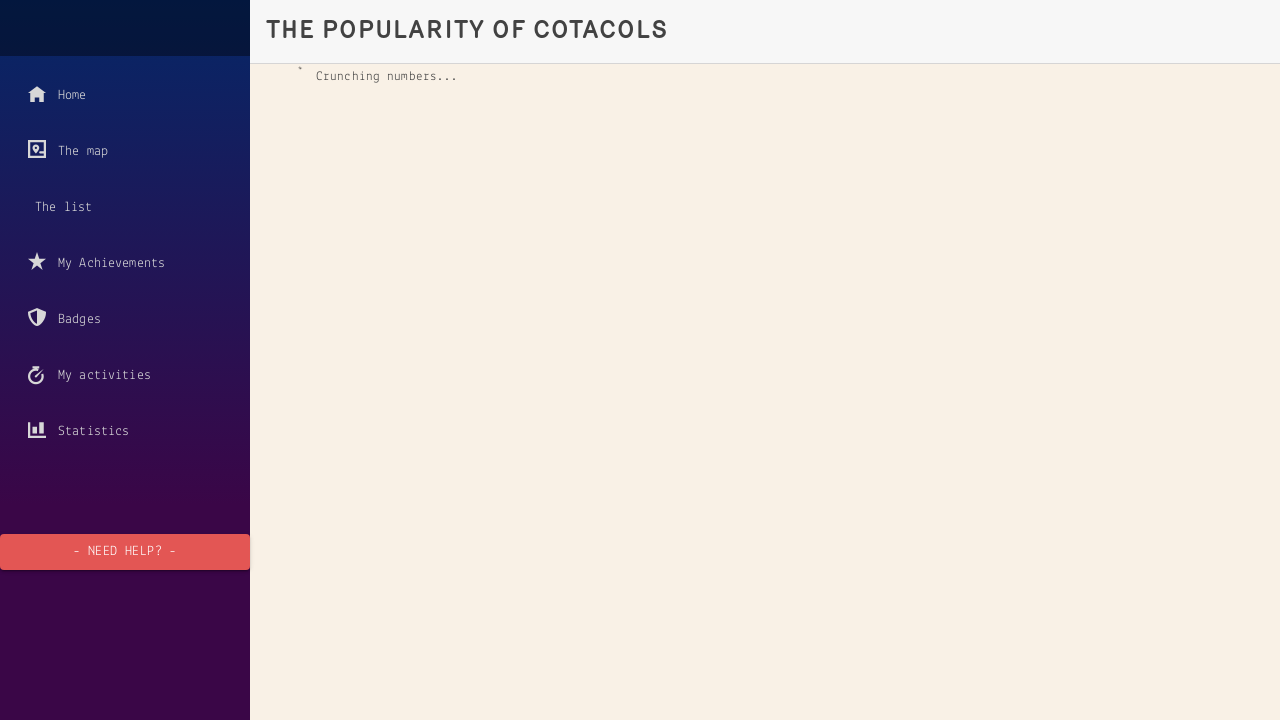

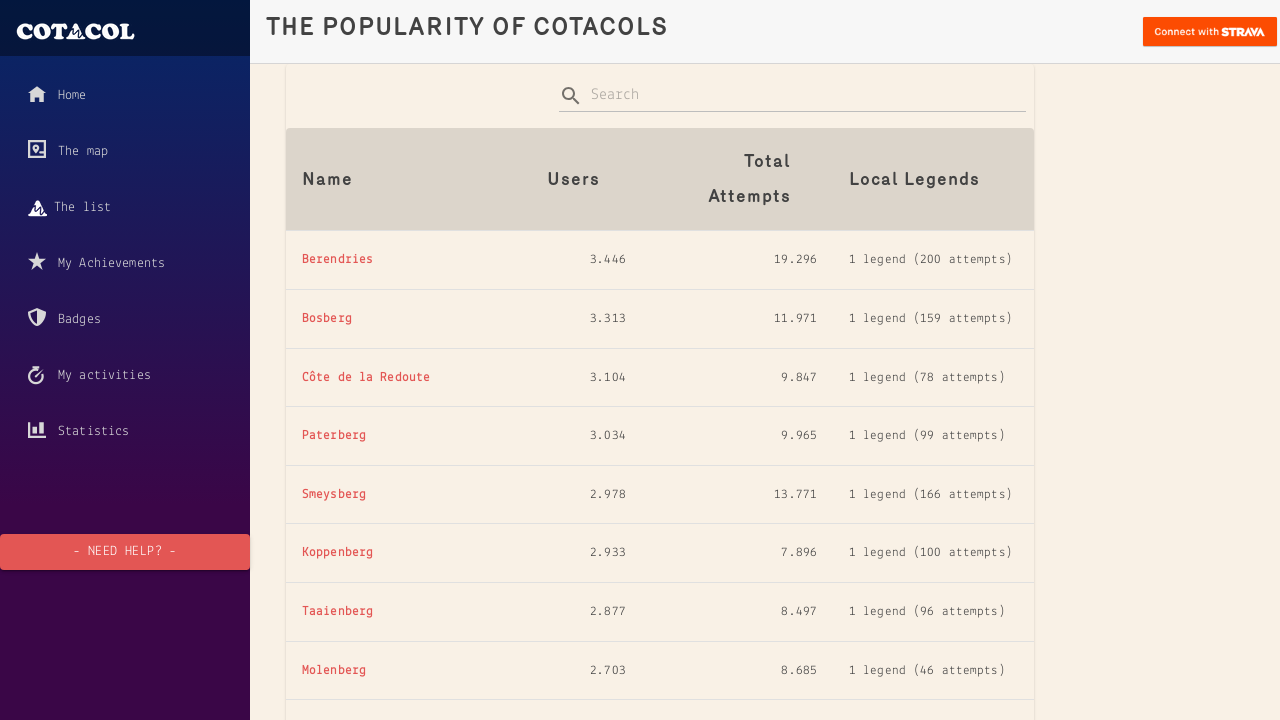